Tests dynamic dropdown selection for origin and destination stations on a travel booking page

Starting URL: https://rahulshettyacademy.com/dropdownsPractise/

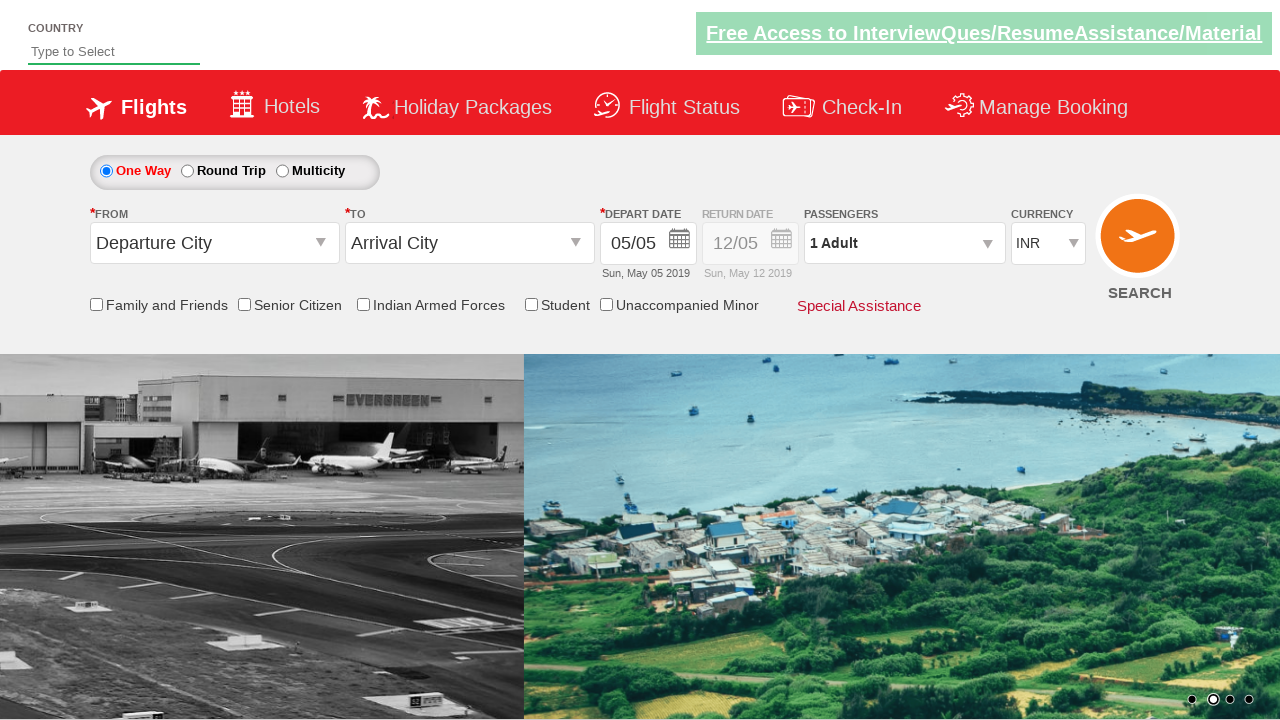

Clicked on origin station dropdown at (214, 243) on #ctl00_mainContent_ddl_originStation1_CTXT
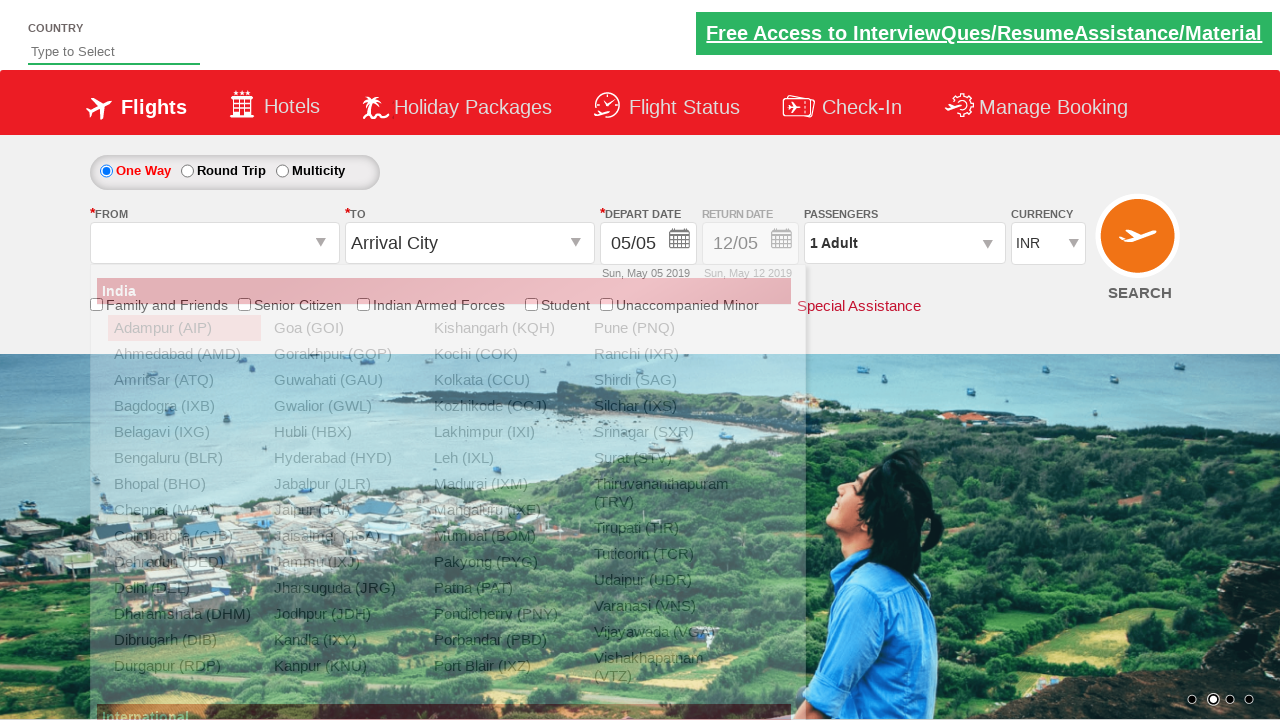

Selected IXG (Belgaum) as origin station at (184, 432) on xpath=//a[@value='IXG']
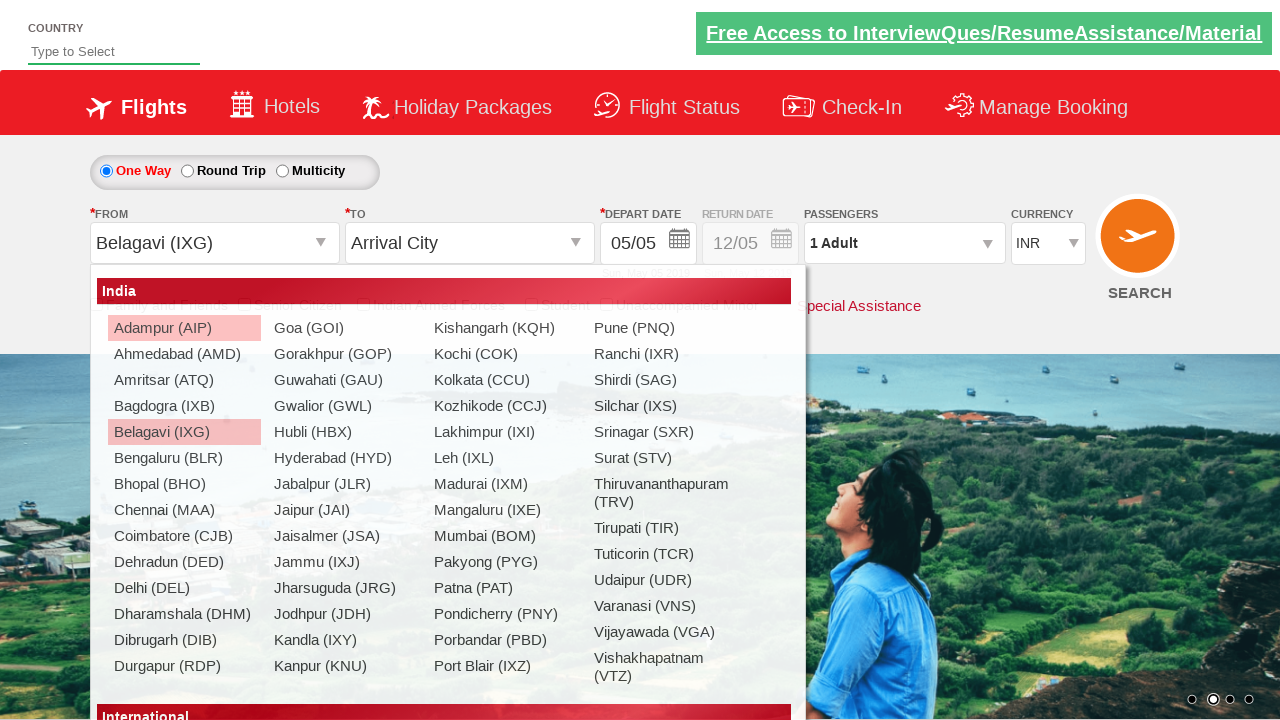

Selected HYD (Hyderabad) as destination station at (599, 354) on (//a[@value='HYD'])[2]
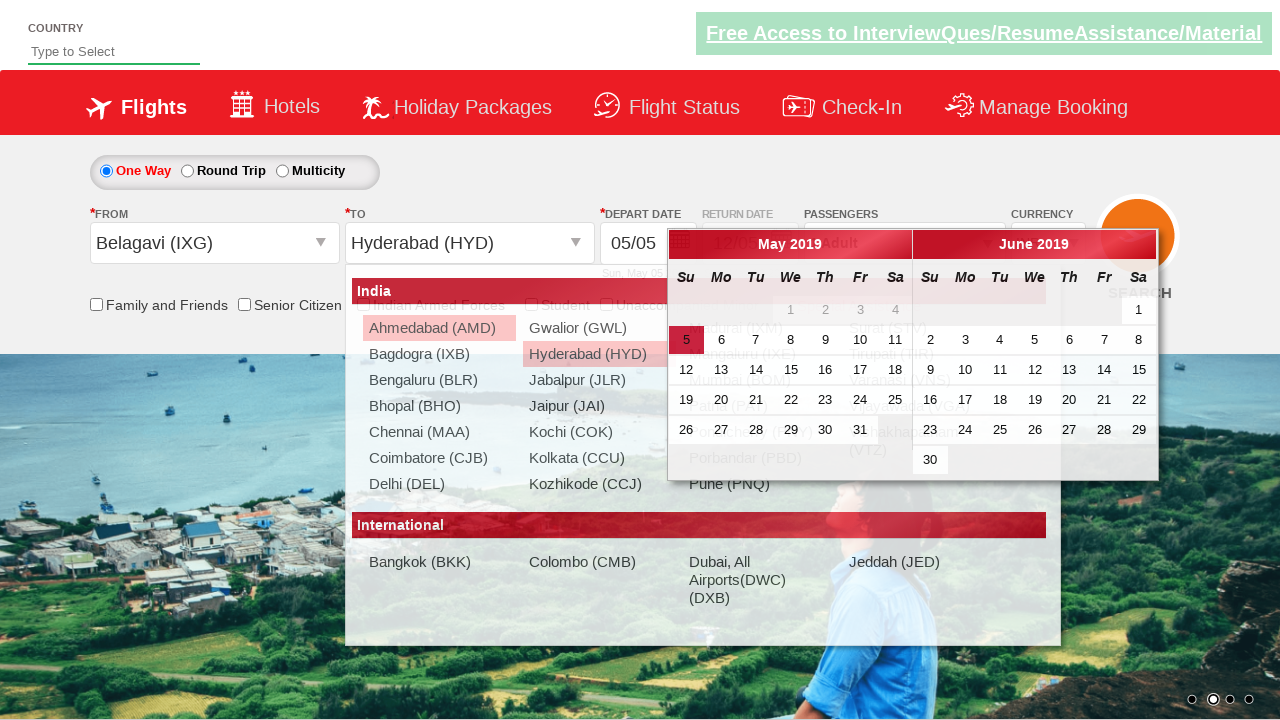

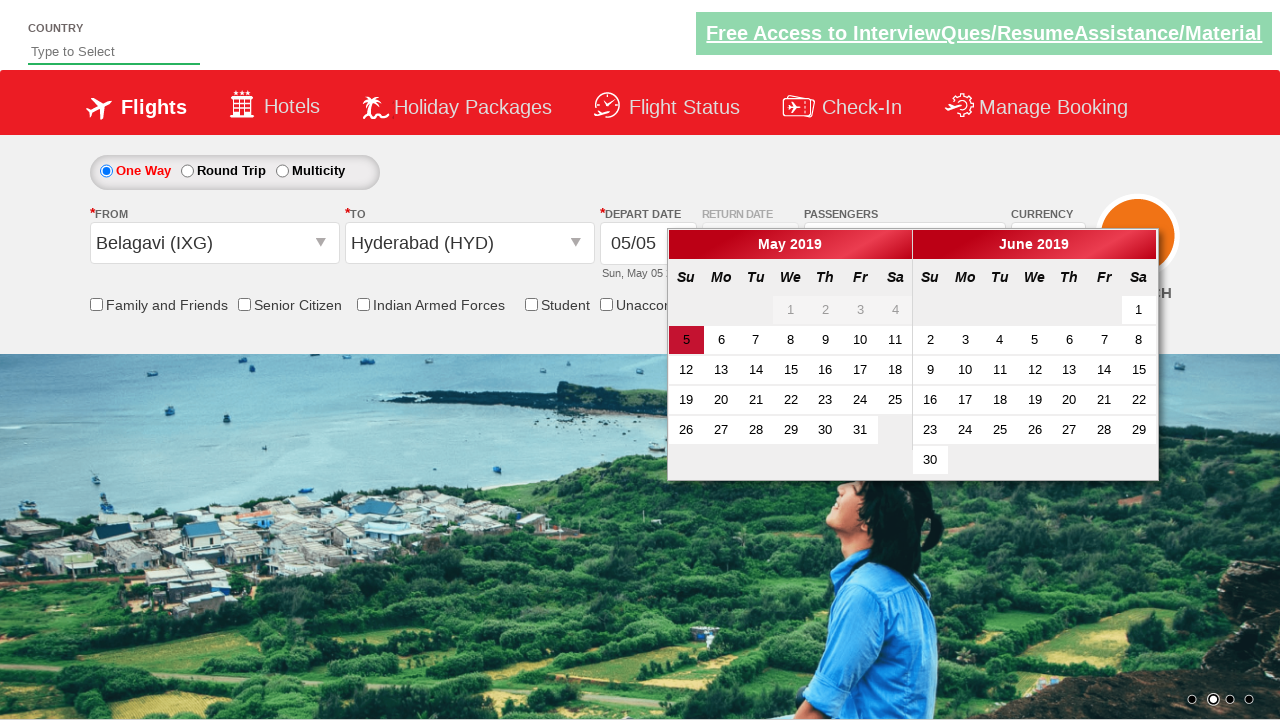